Tests window/tab handling by clicking a link that opens a new window and capturing the child window's title.

Starting URL: https://rahulshettyacademy.com/AutomationPractice/

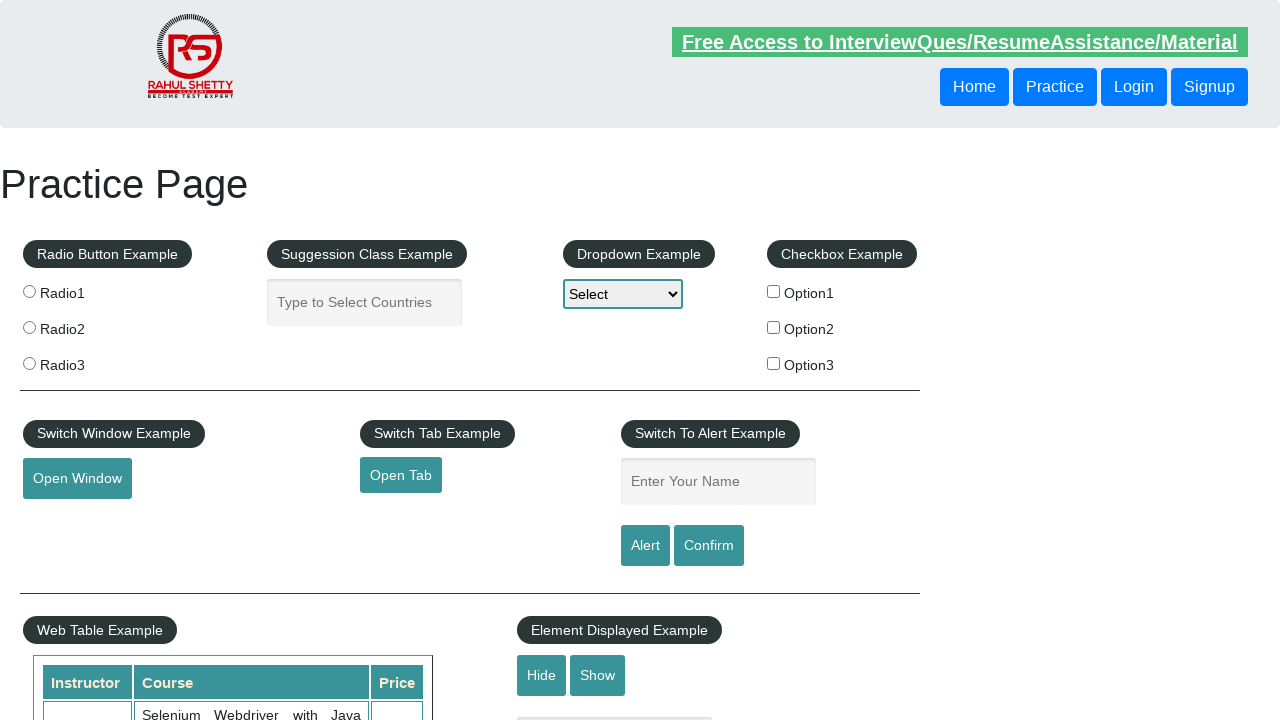

Clicked 'Open Window' link and new window opened at (77, 479) on #openwindow
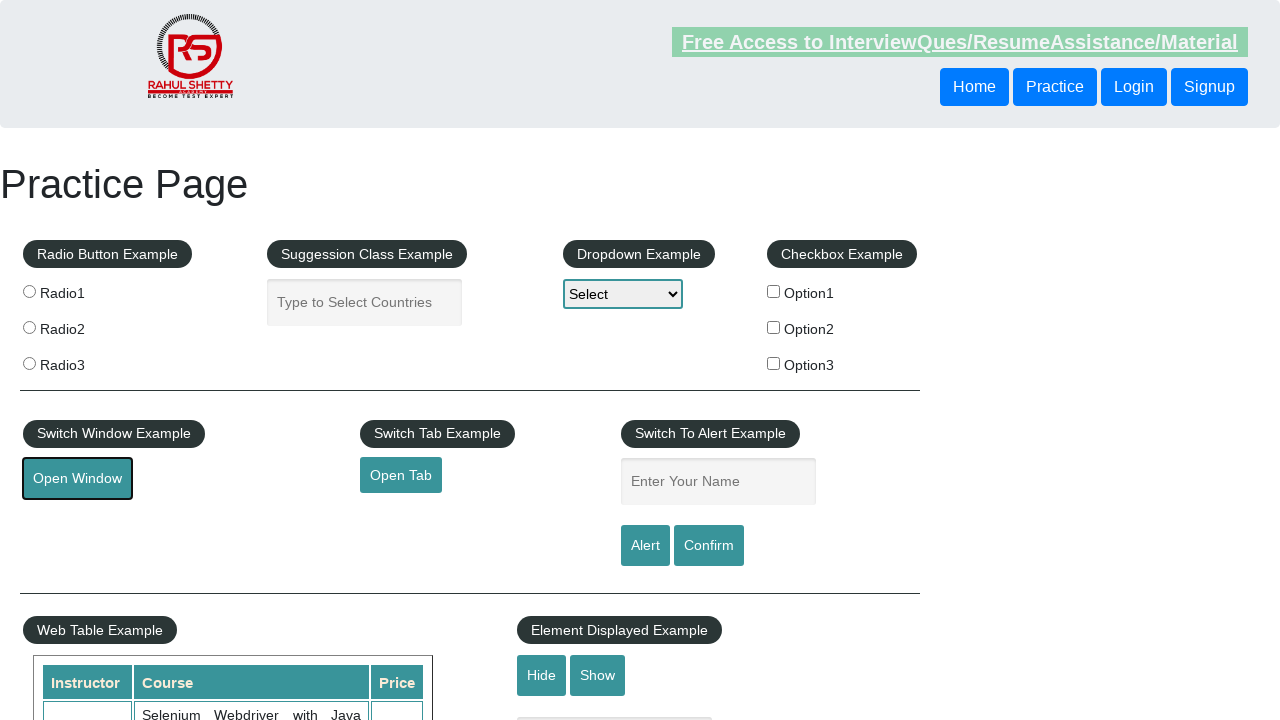

Captured child window reference
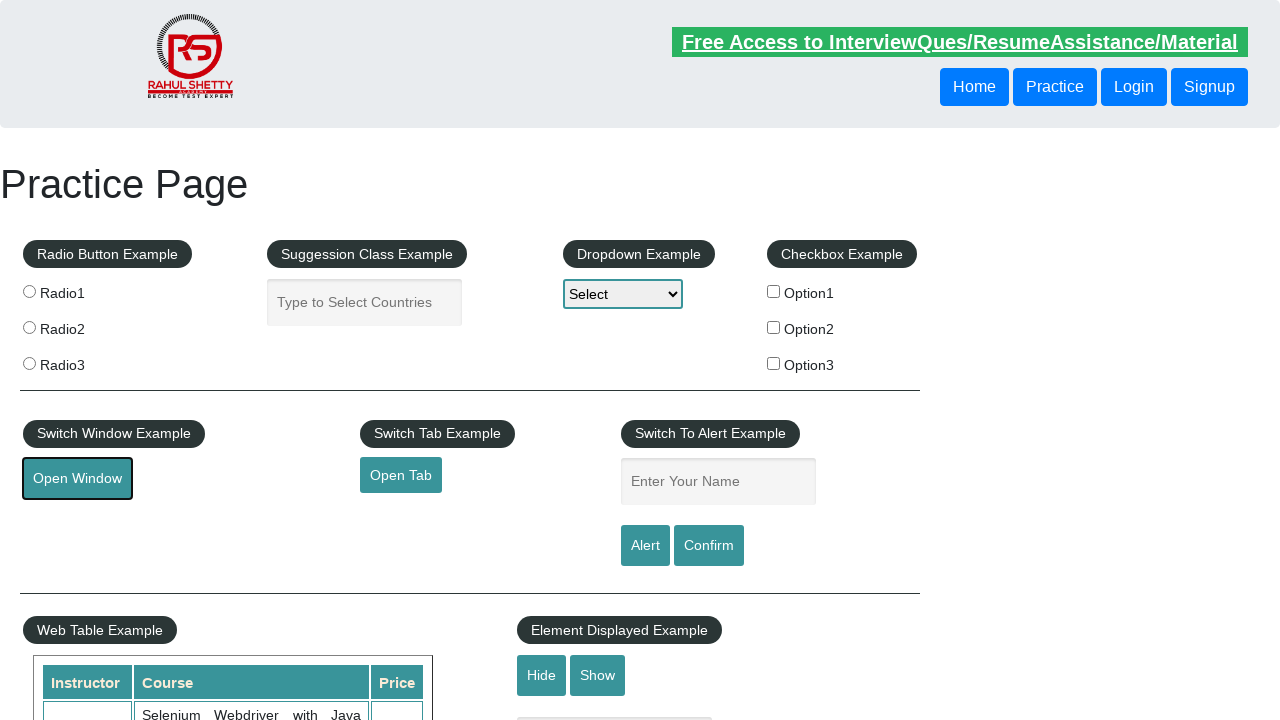

Child window loaded completely
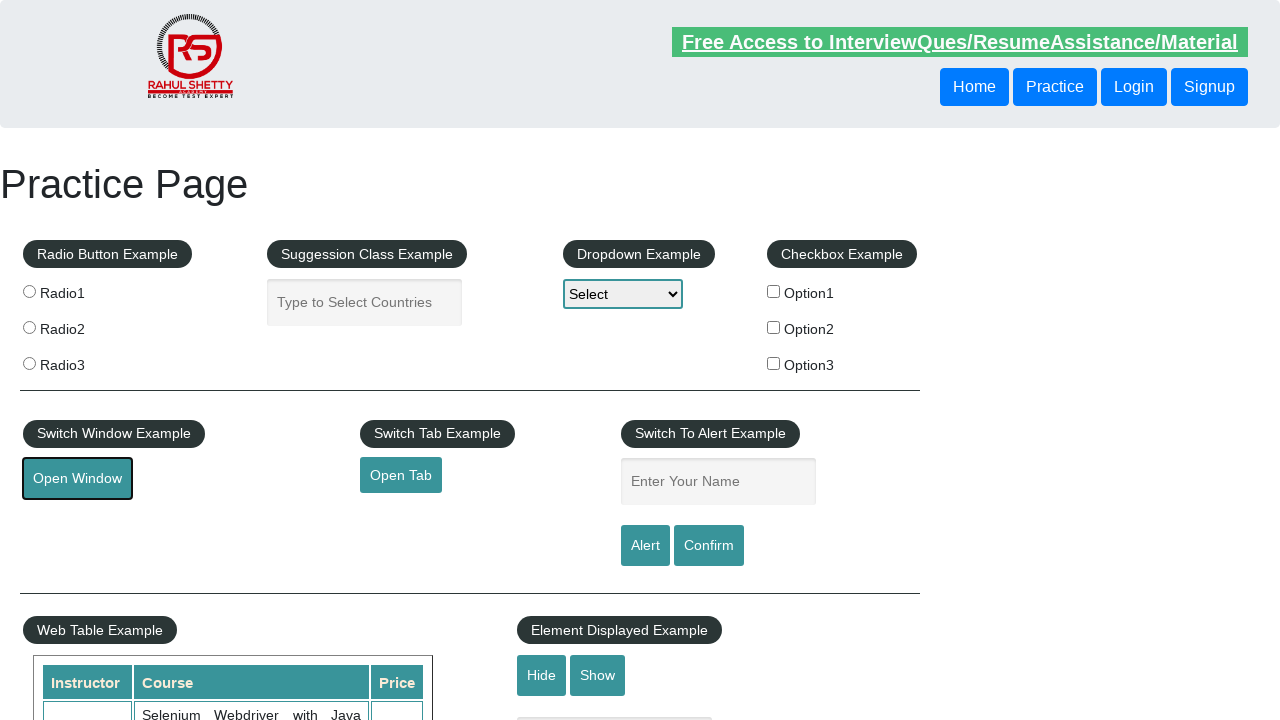

Retrieved child window title: 'QAClick Academy - A Testing Academy to Learn, Earn and Shine'
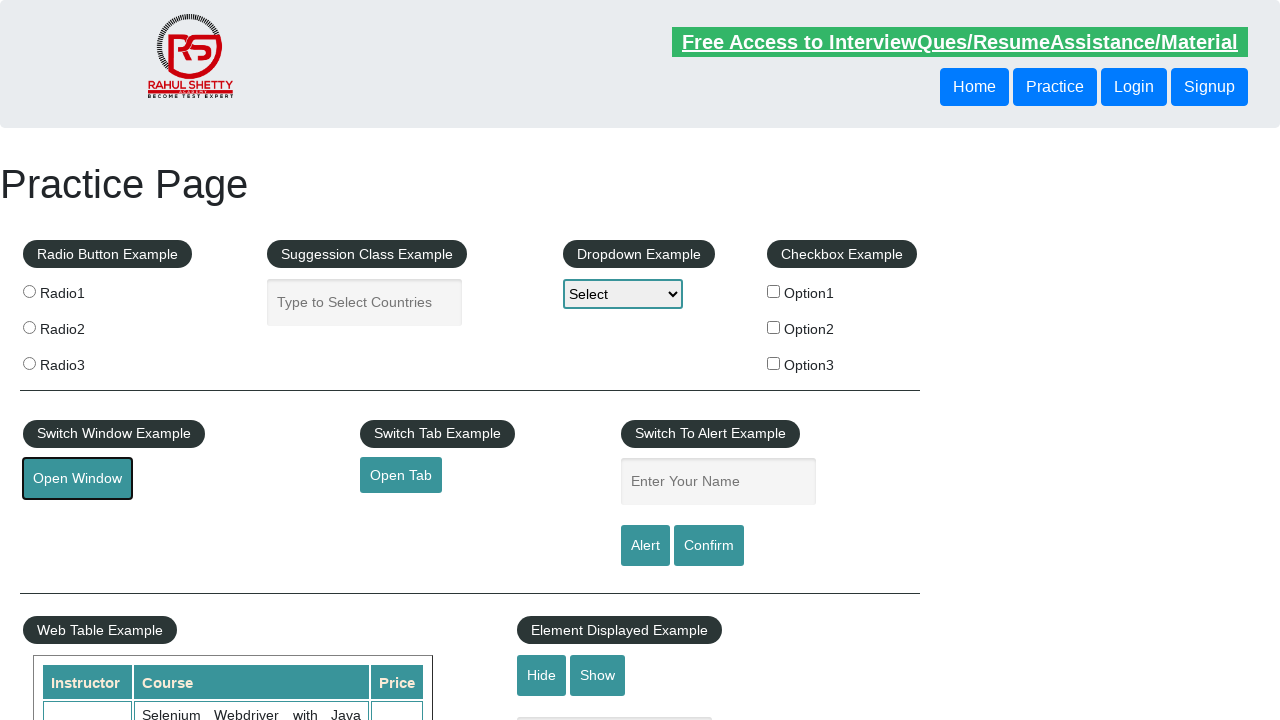

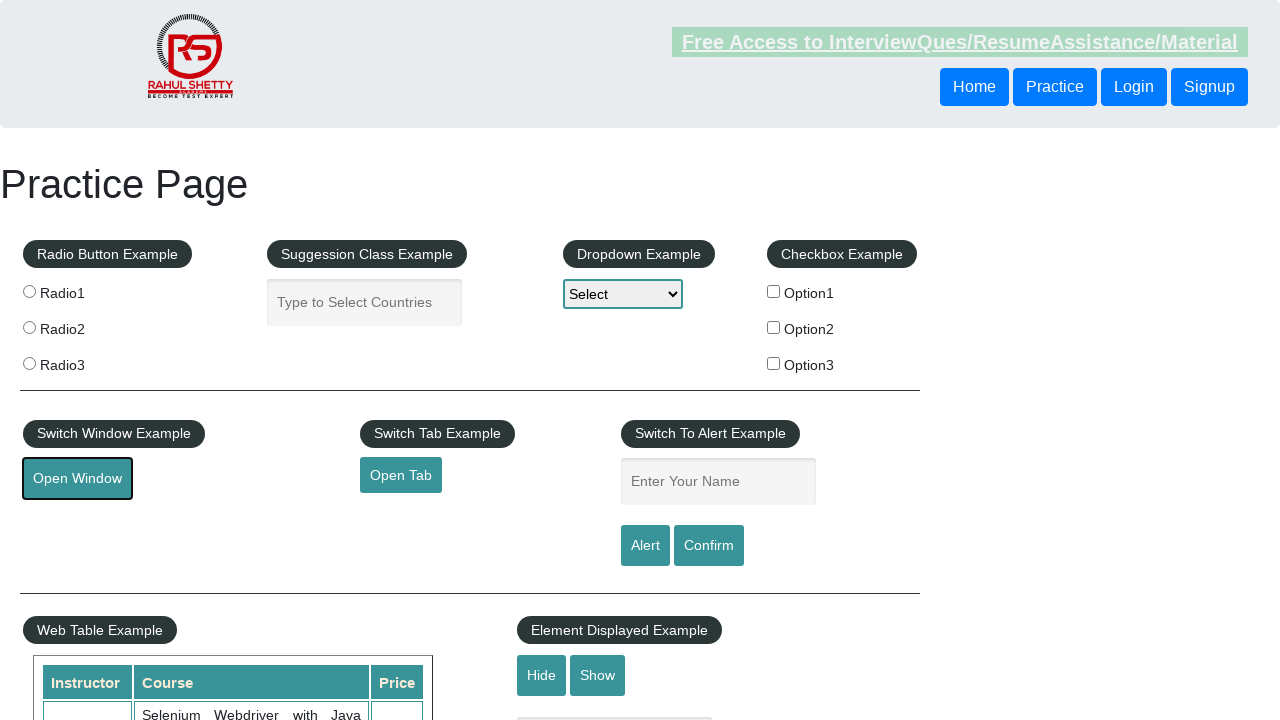